Tests ATM services navigation on ParaBank by clicking through various ATM service links (Withdraw Funds, Transfer Funds, Check Balances, Make Deposits) and navigating back after each click.

Starting URL: https://parabank.parasoft.com/parabank/index.htm

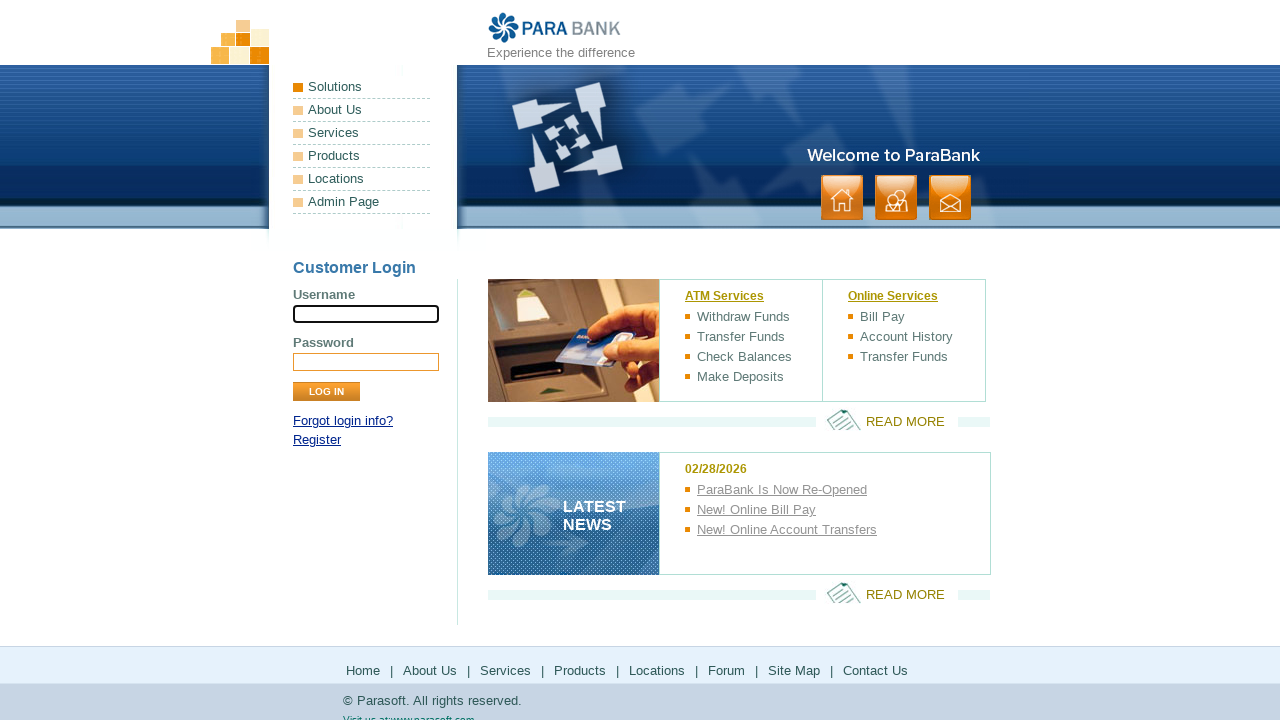

Clicked on Withdraw Funds link at (754, 317) on text=Withdraw Funds
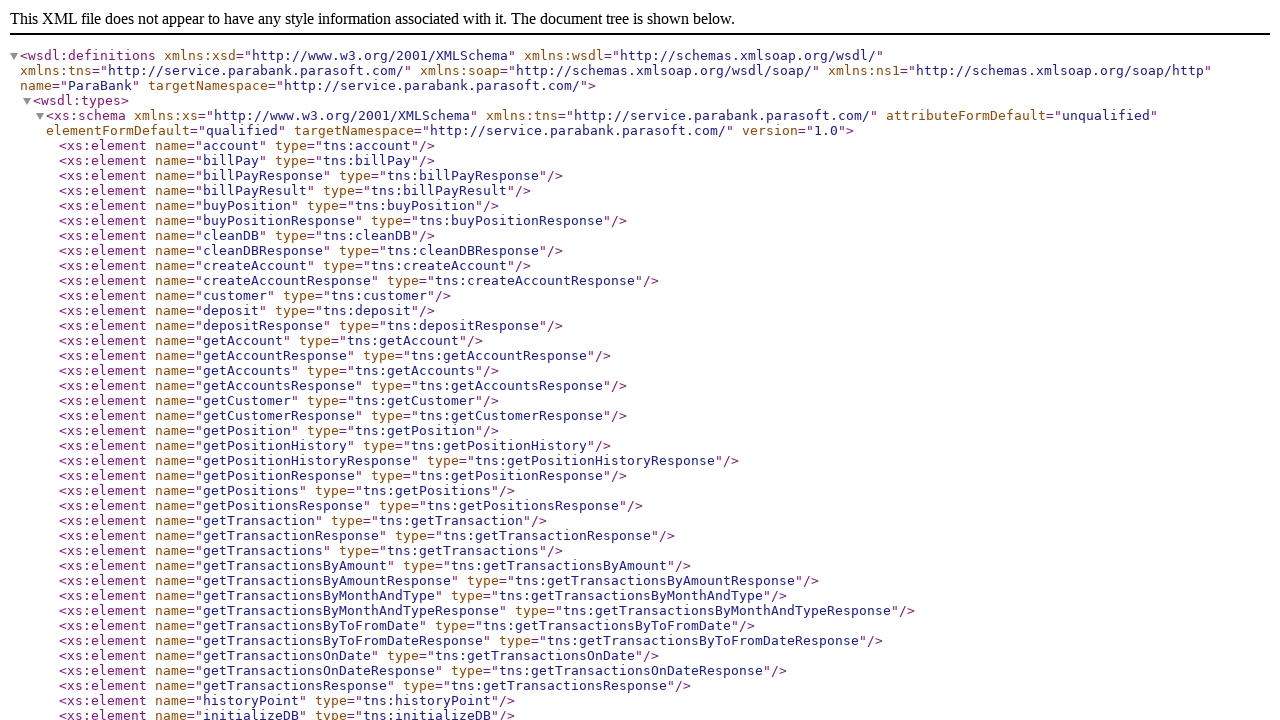

Navigated back to main page from Withdraw Funds
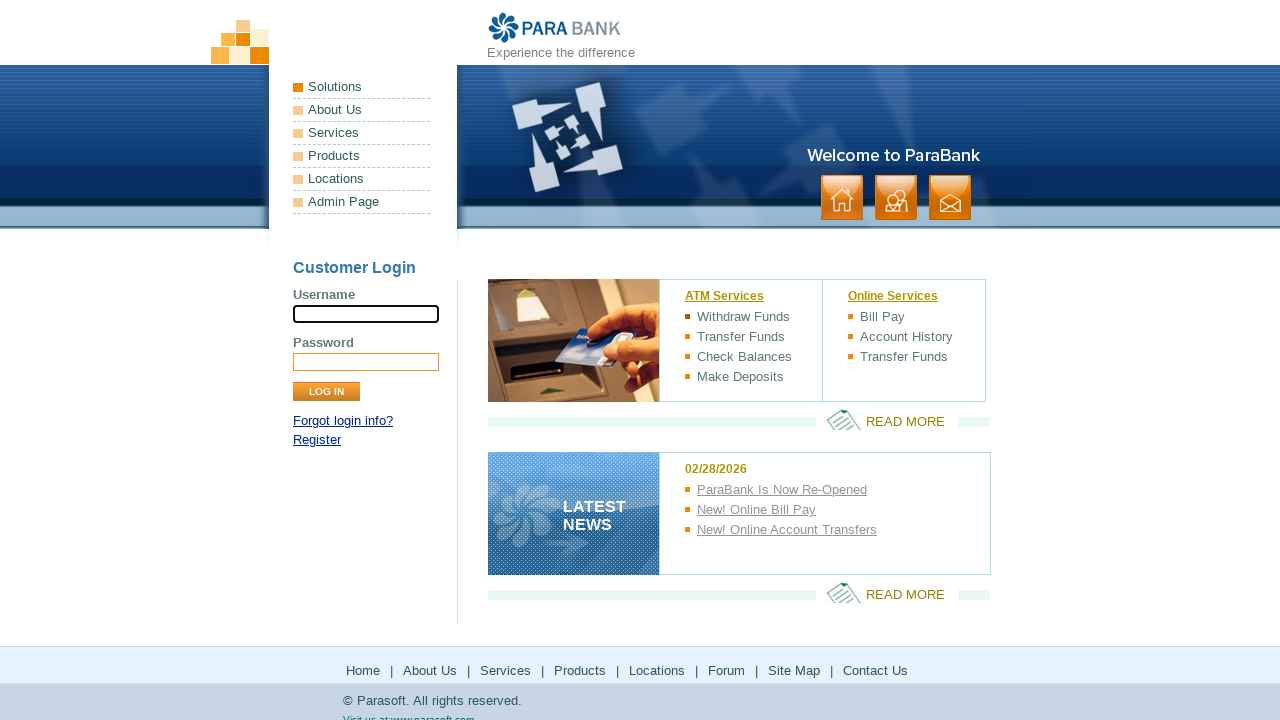

Clicked on Transfer Funds link at (754, 337) on text=Transfer Funds
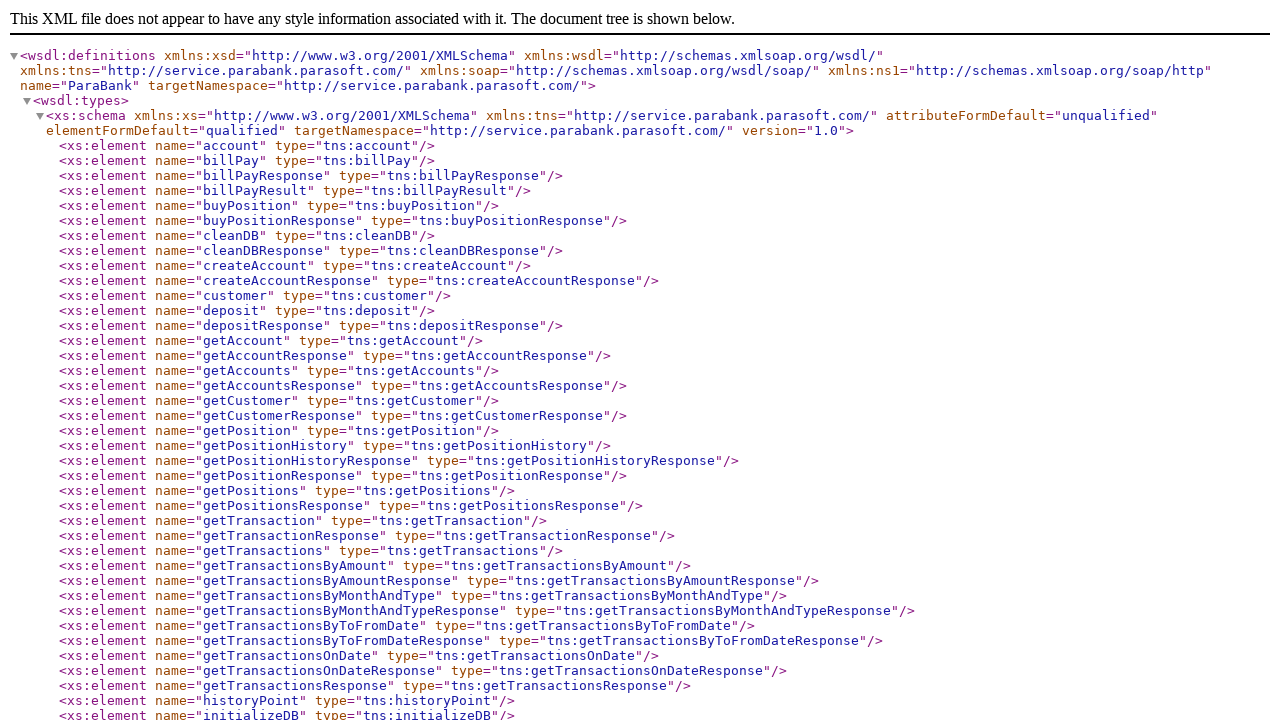

Navigated back to main page from Transfer Funds
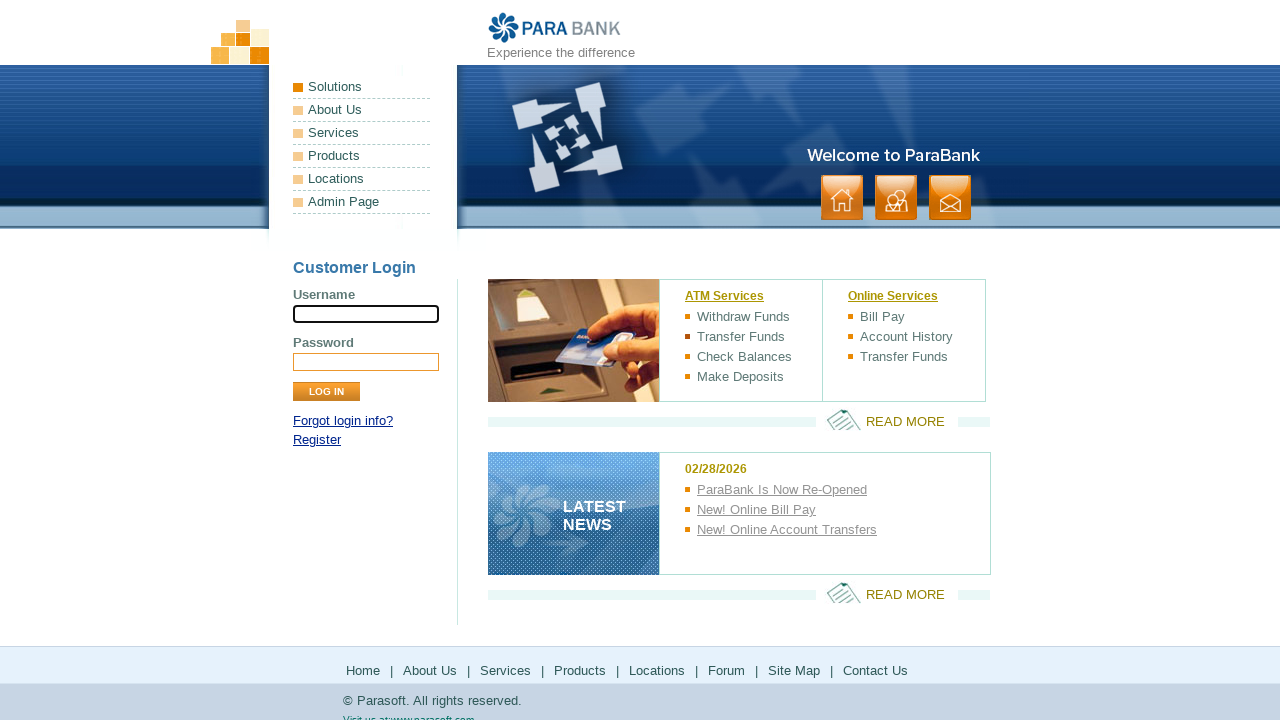

Clicked on Check Balances link at (754, 357) on text=Check Balances
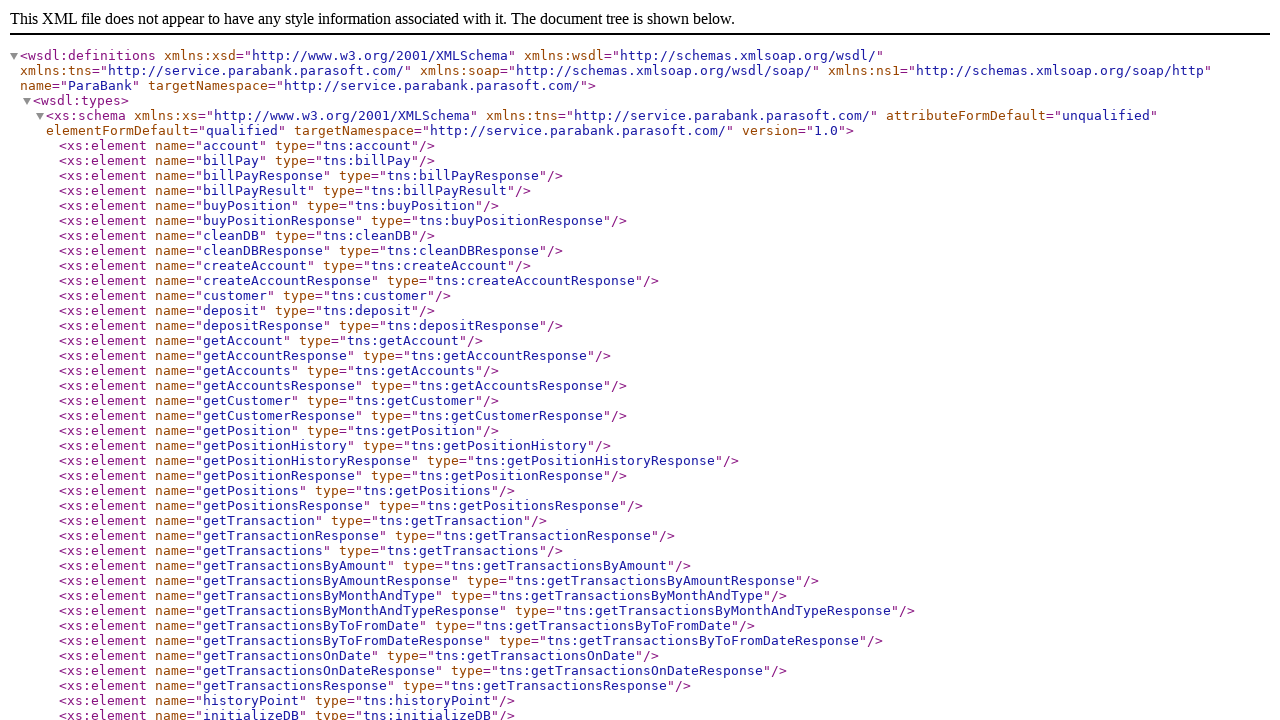

Navigated back to main page from Check Balances
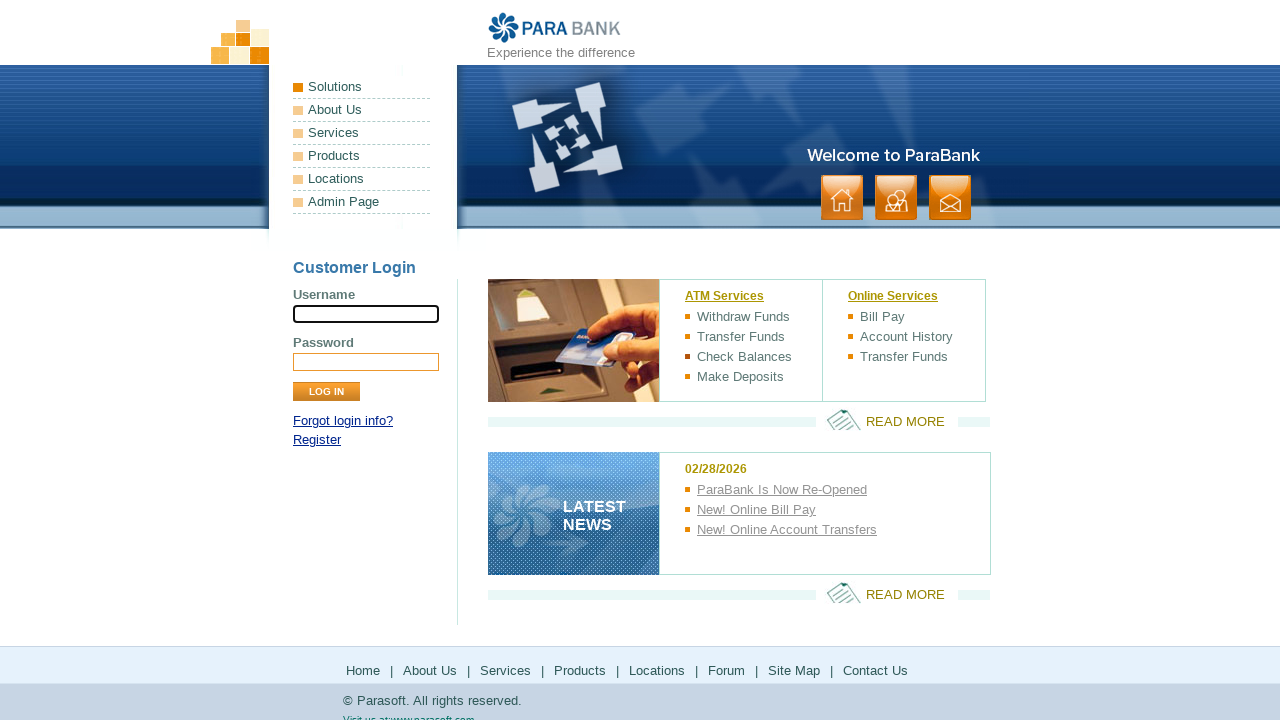

Clicked on Make Deposits link at (754, 377) on text=Make Deposits
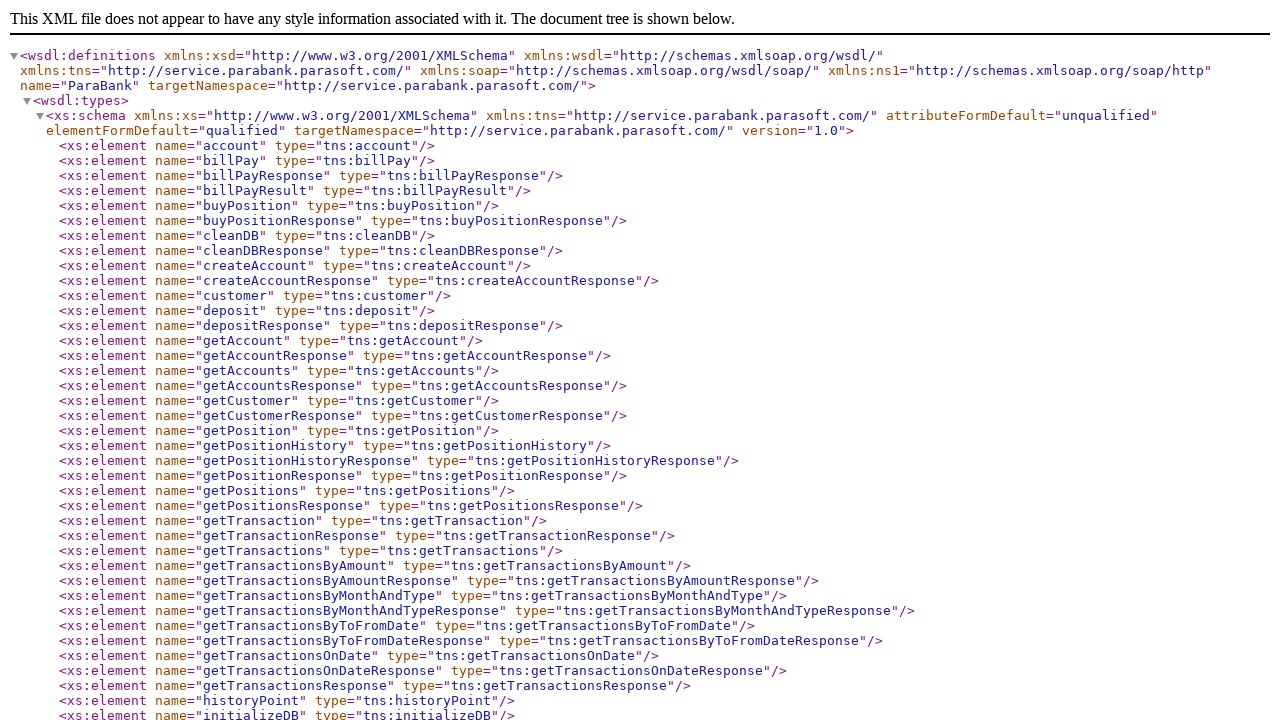

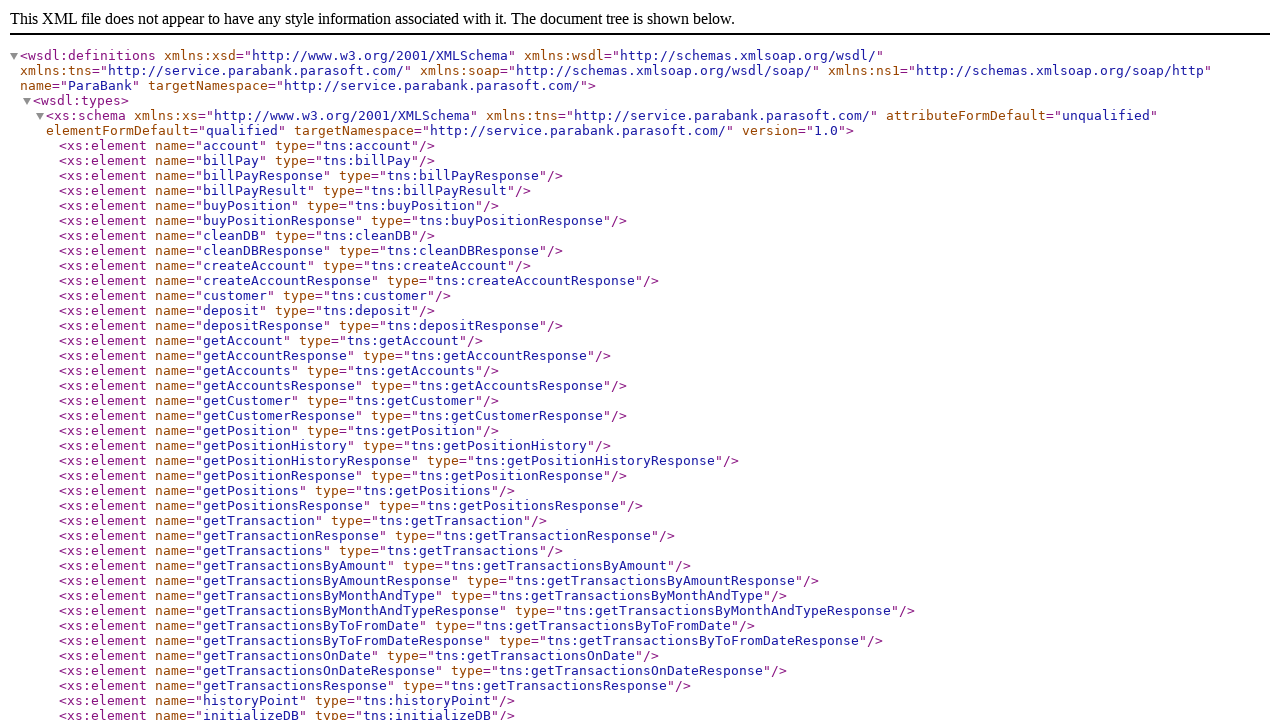